Tests double-click functionality on a Sign in link using Actions class

Starting URL: https://www.hyrtutorials.com/p/add-padding-to-containers.html

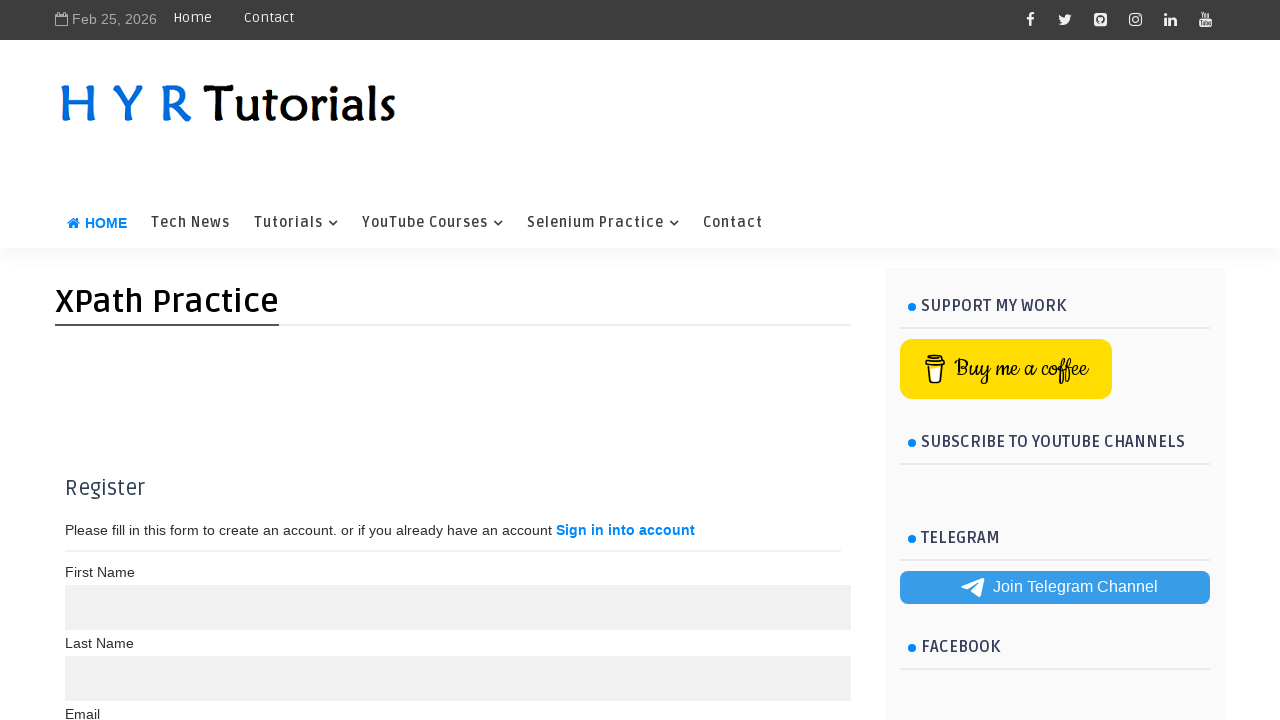

Located the Sign in link using XPath
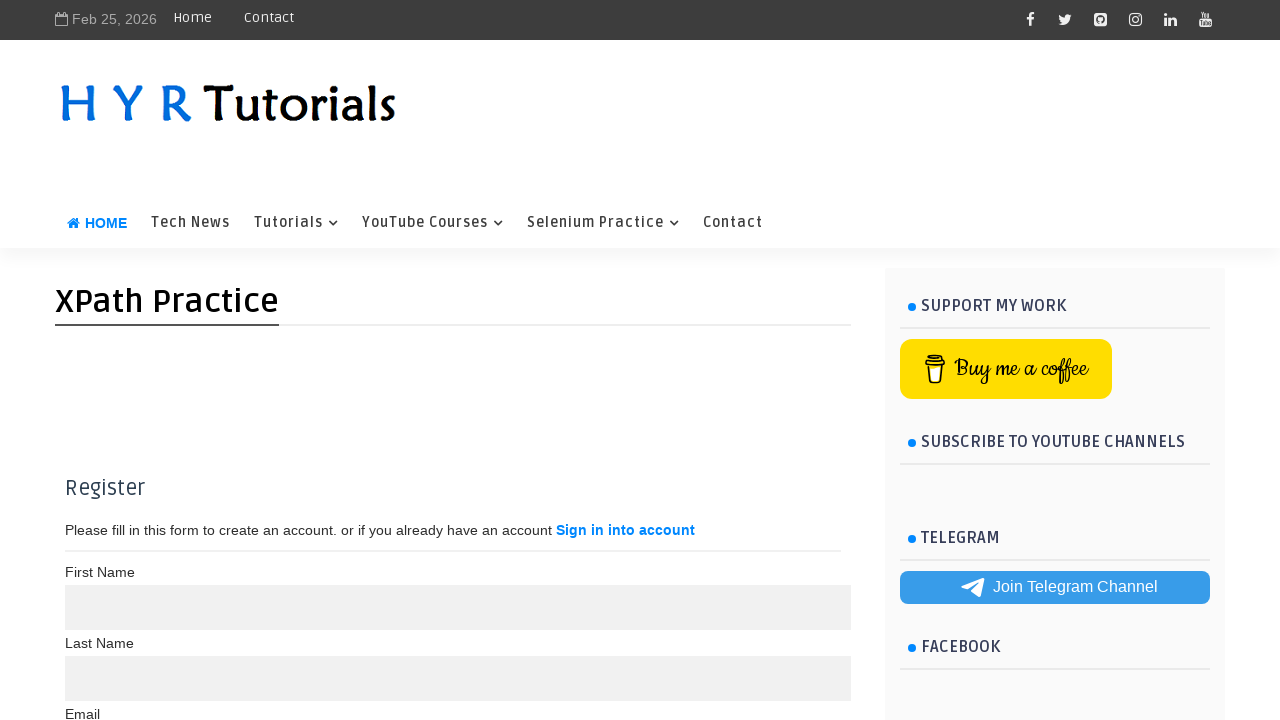

Double-clicked on the Sign in link at (535, 361) on xpath=//a[text()='Sign in']
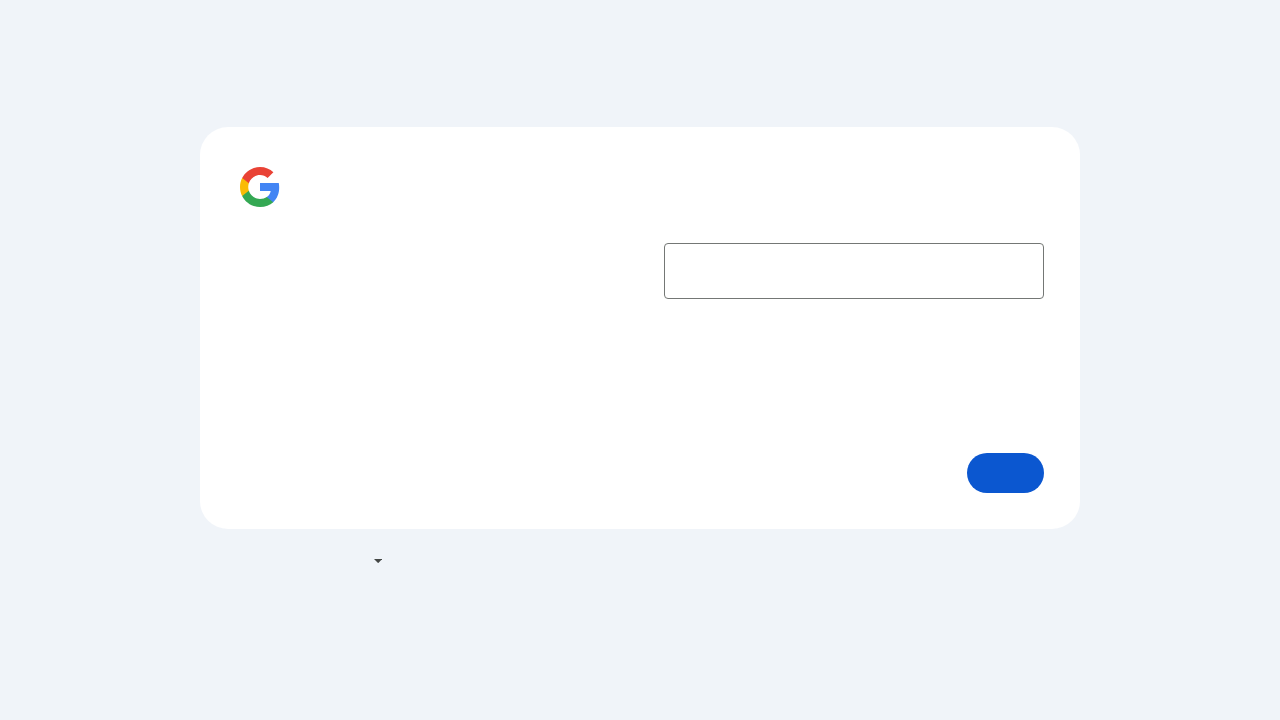

Waited 3 seconds for the double-click action to complete
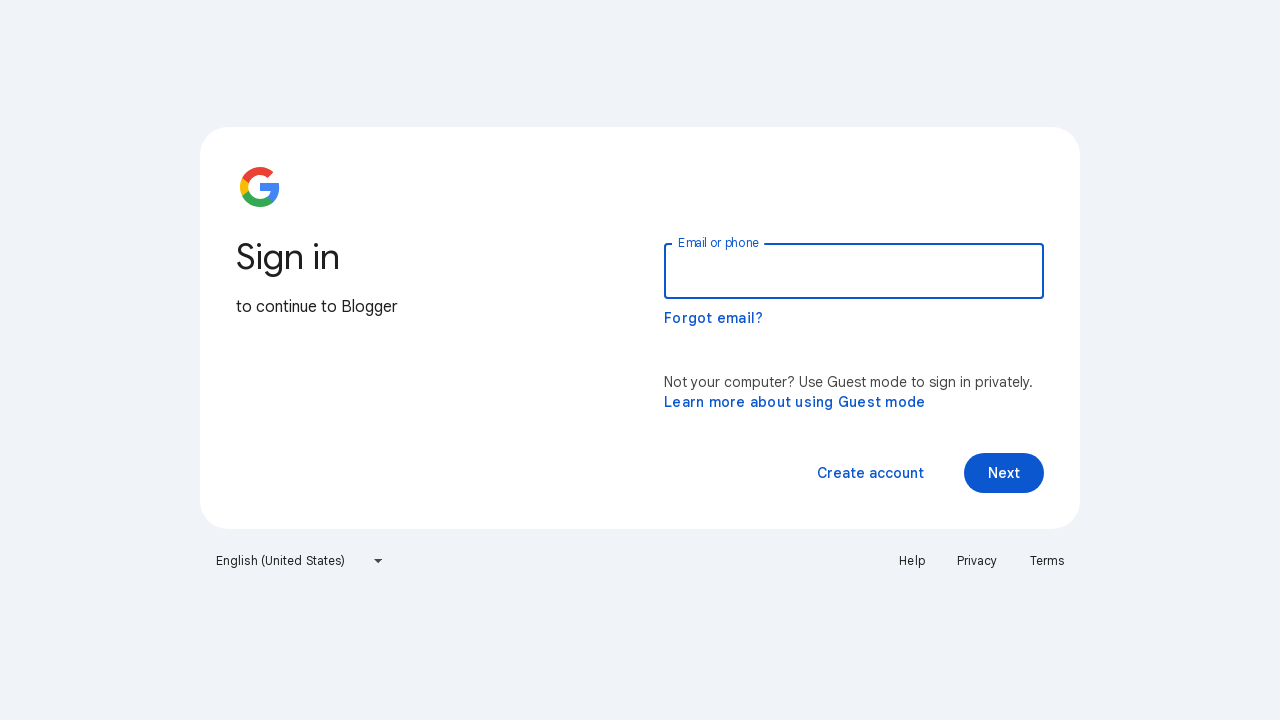

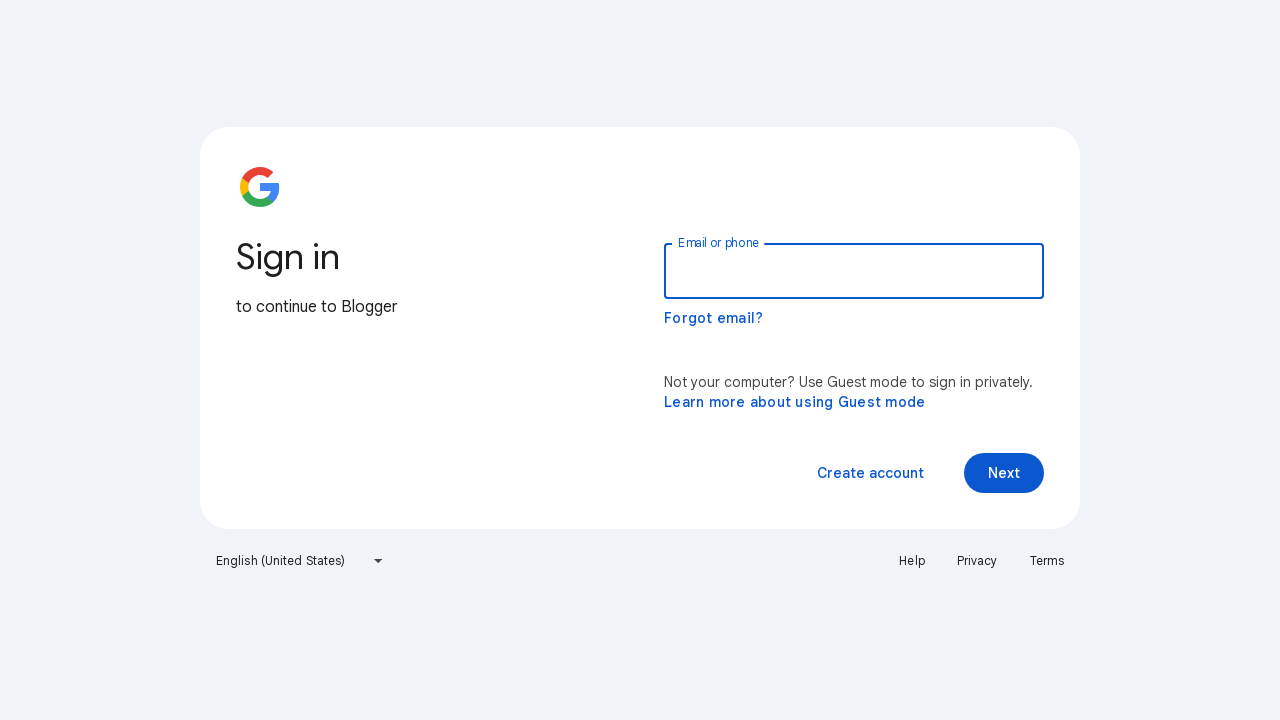